Navigates to Hovers page and hovers over the third avatar to reveal user information

Starting URL: http://the-internet.herokuapp.com/

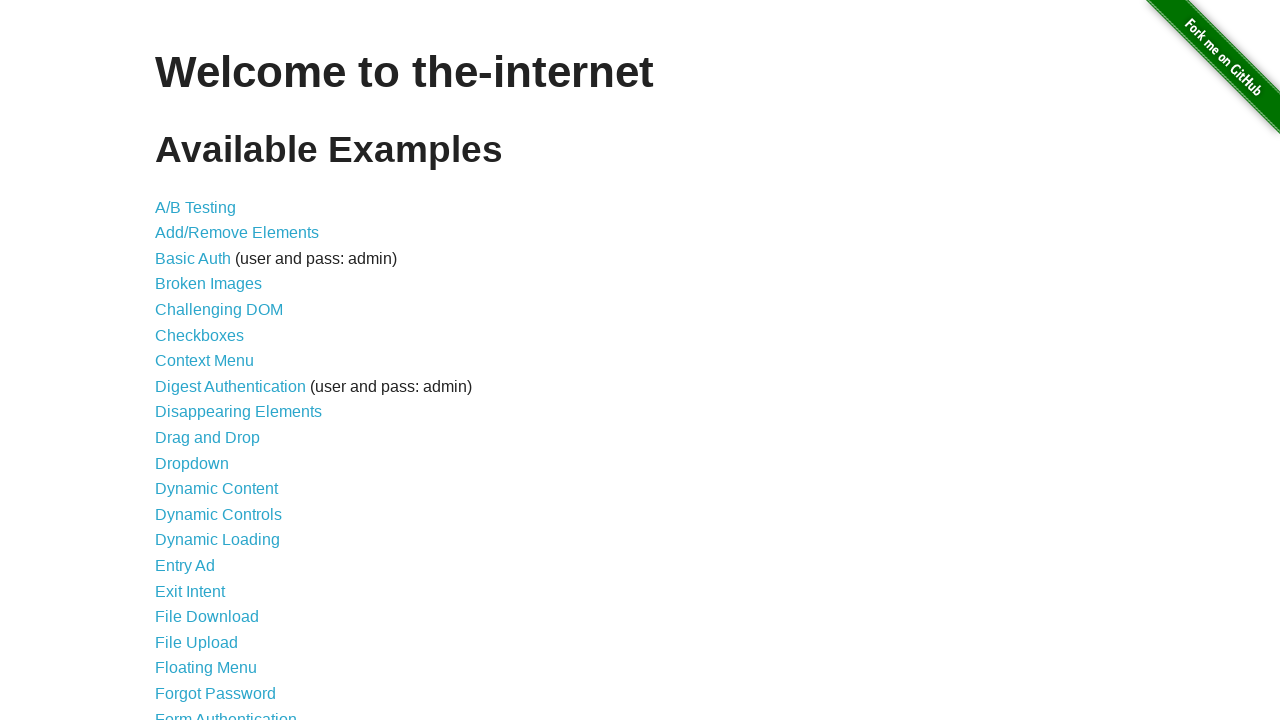

Clicked on Hovers link at (180, 360) on text=Hovers
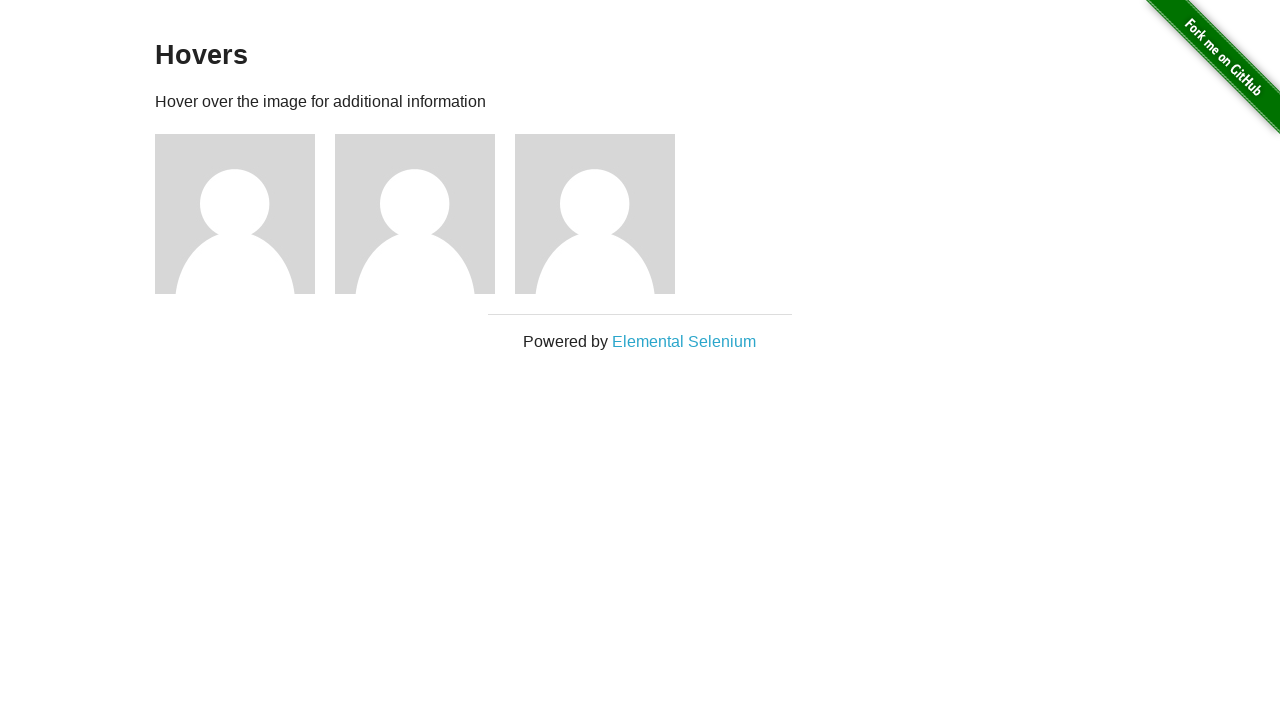

Hovered over the third avatar to reveal user3 information at (595, 214) on xpath=//h5[.='name: user3']/../preceding-sibling::img
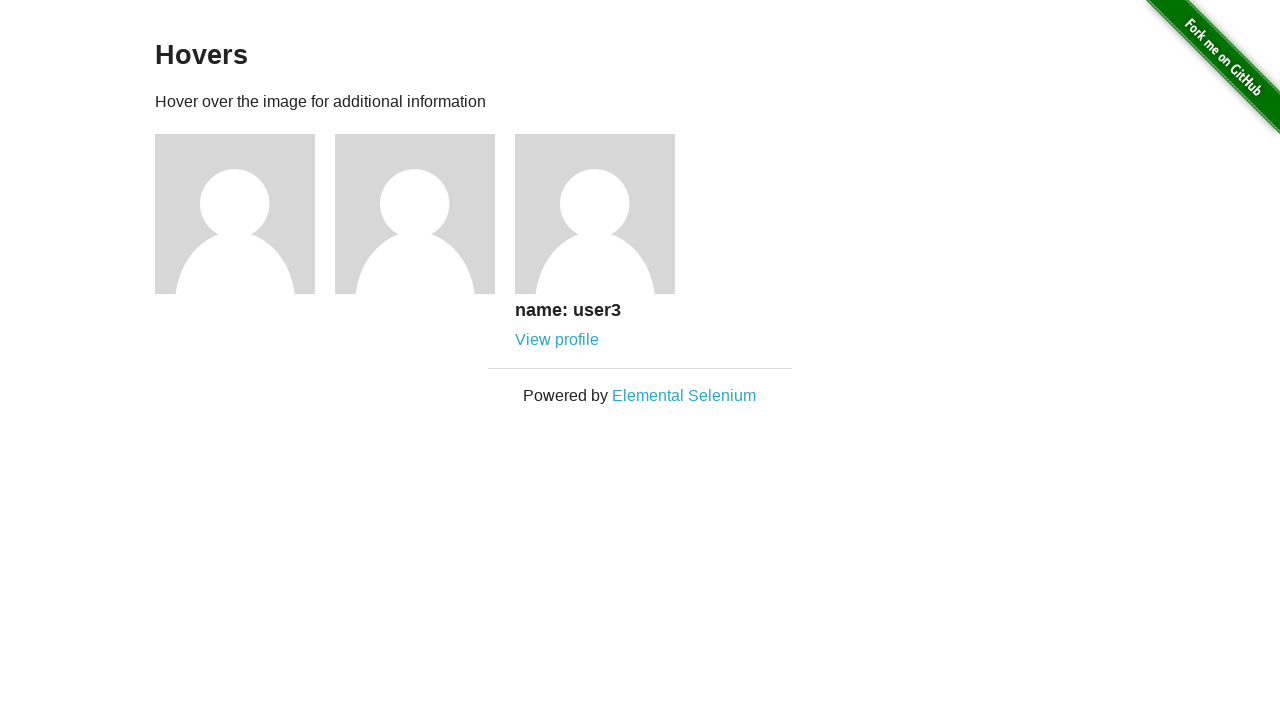

User3 name information is now visible
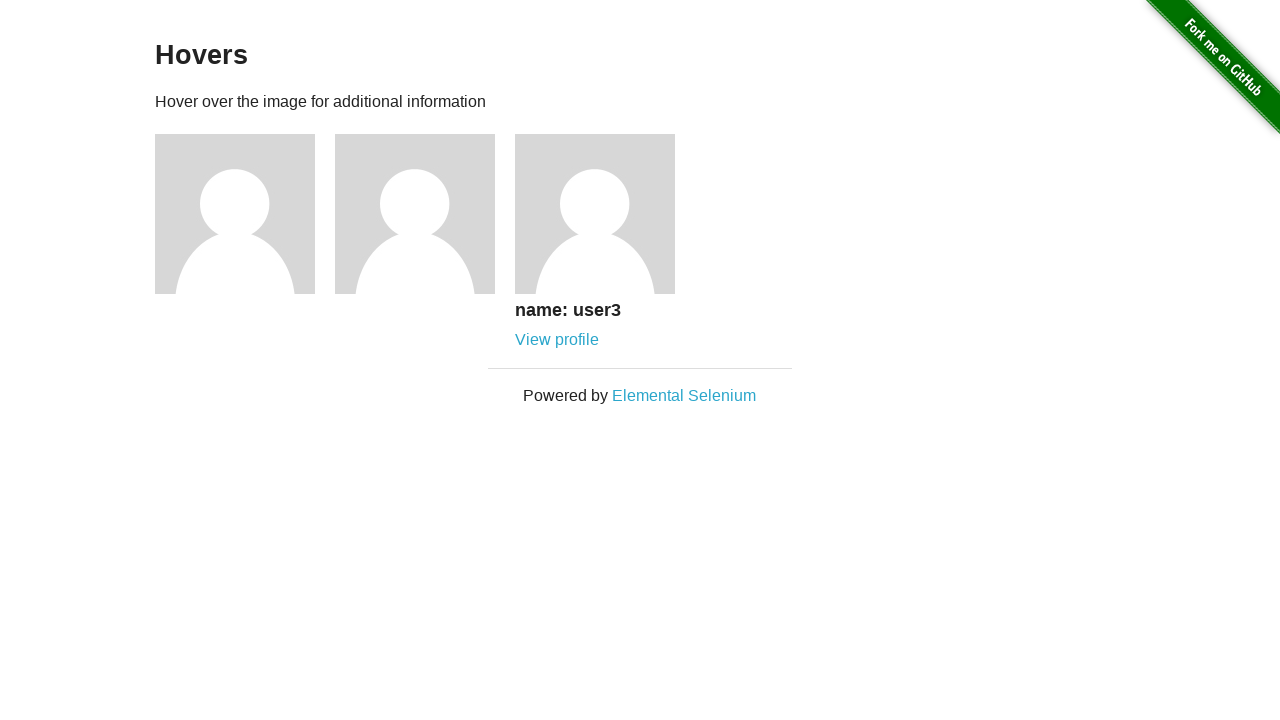

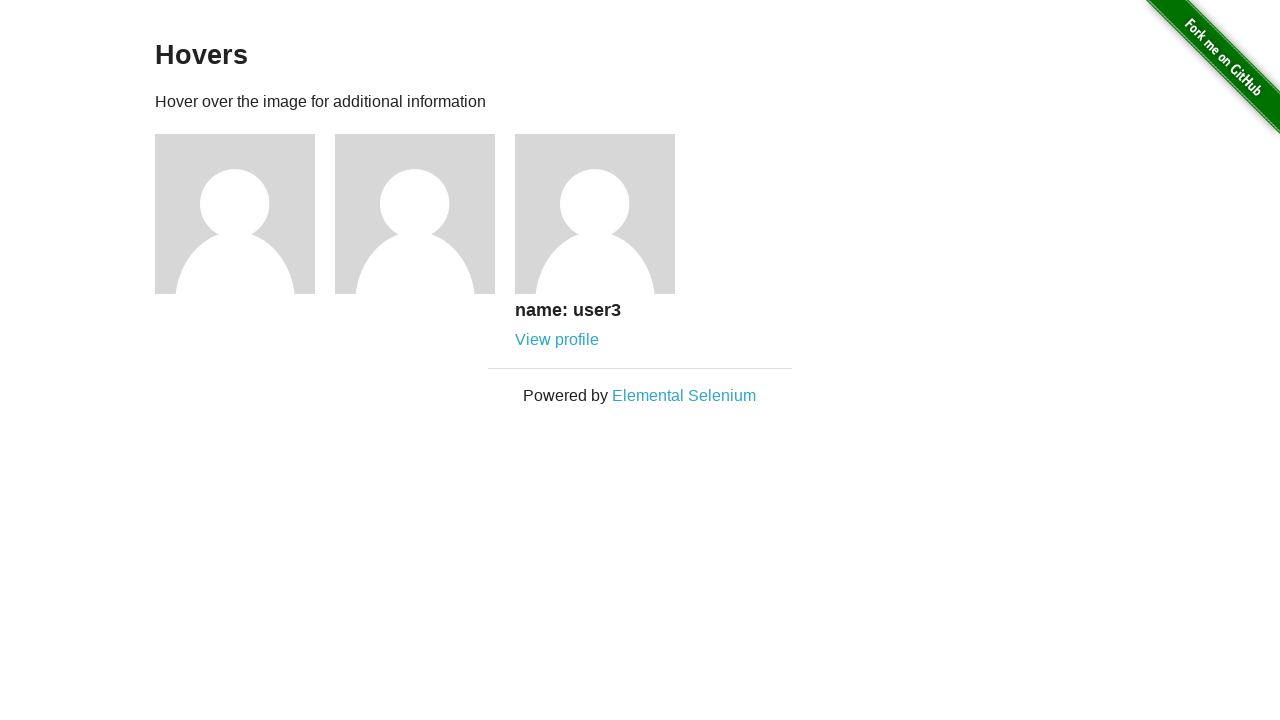